Tests dynamic content loading by clicking a Start button and verifying that "Hello World!" text appears after the loading completes

Starting URL: https://the-internet.herokuapp.com/dynamic_loading/1

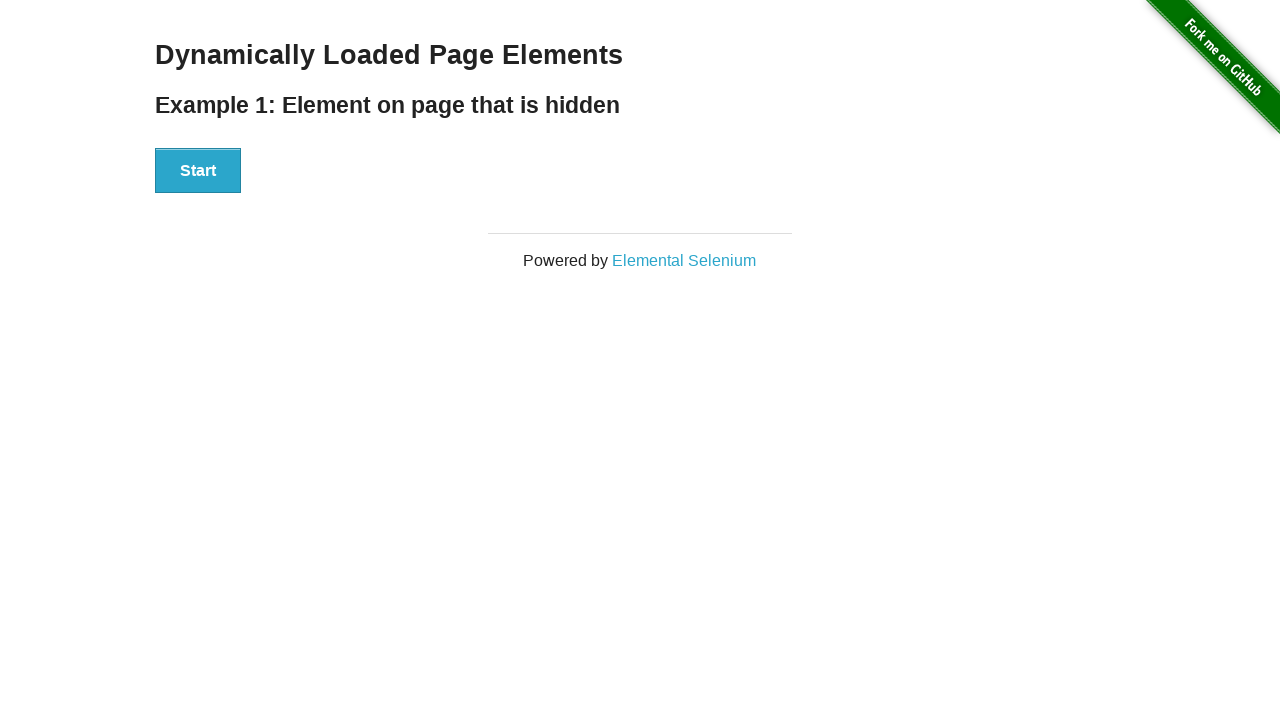

Clicked the Start button to initiate dynamic content loading at (198, 171) on xpath=//*[text()='Start']
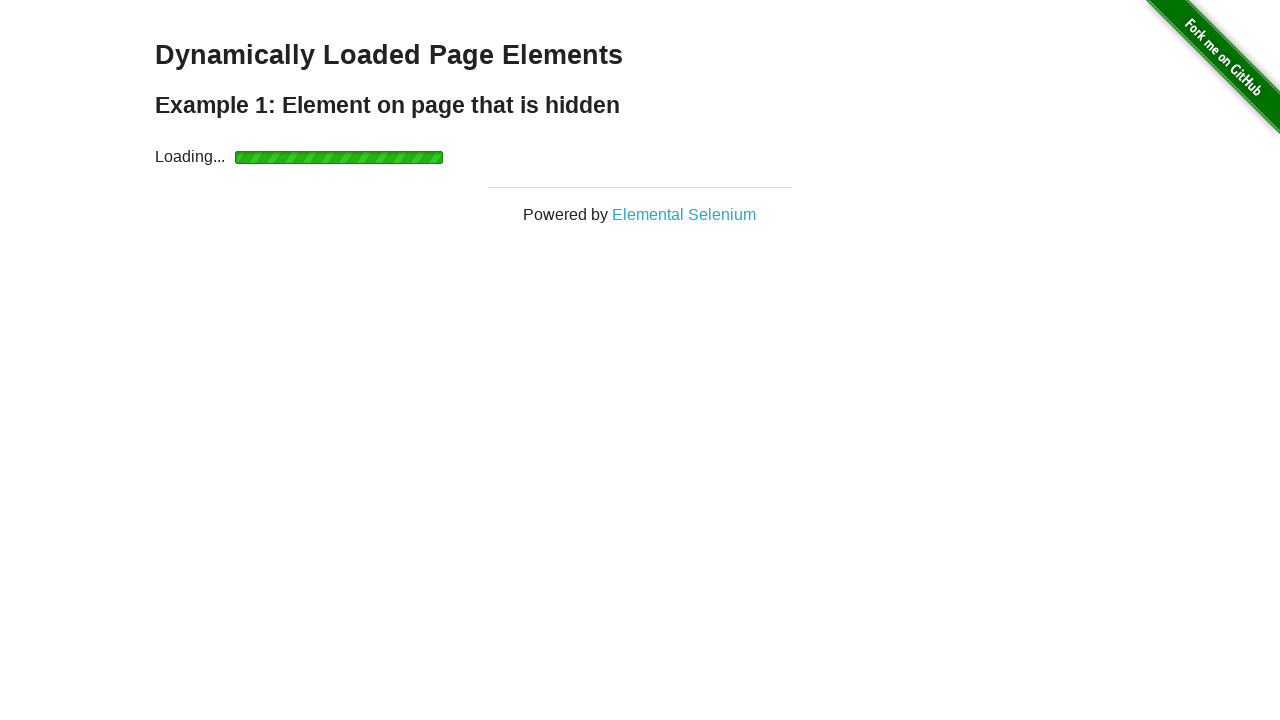

Waited for 'Hello World!' text to appear after loading completed
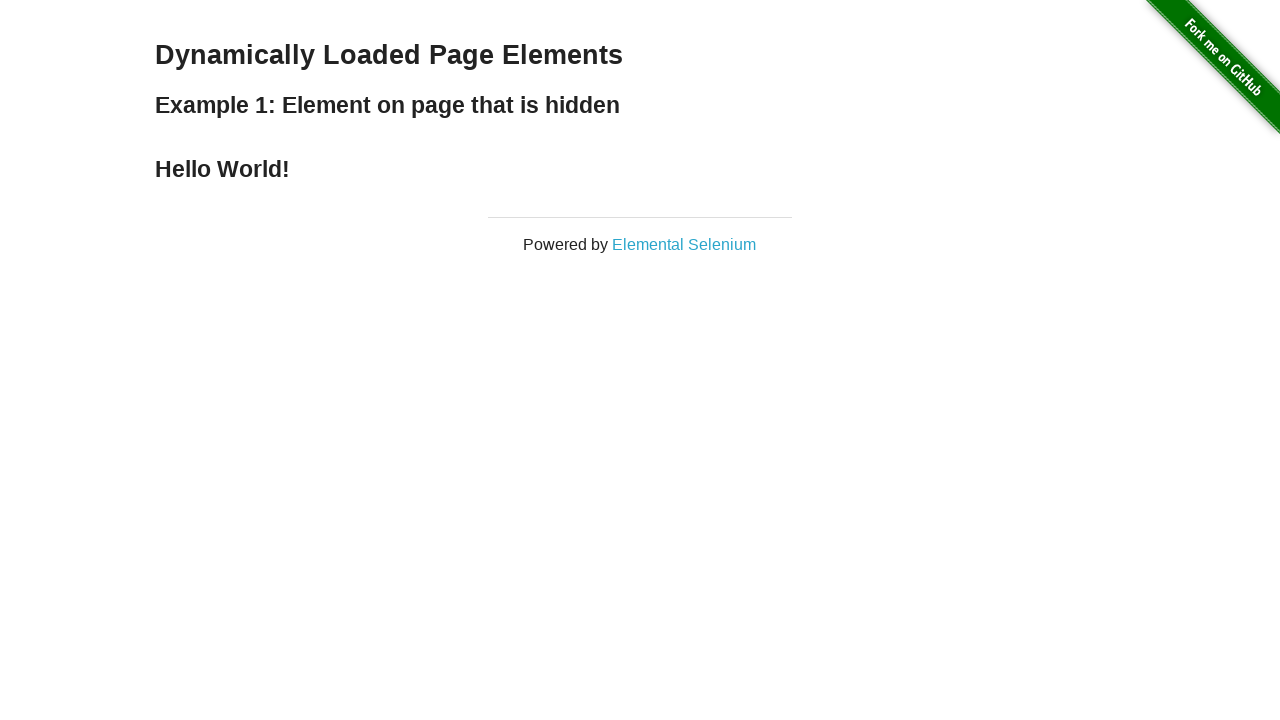

Verified that 'Hello World!' text is visible
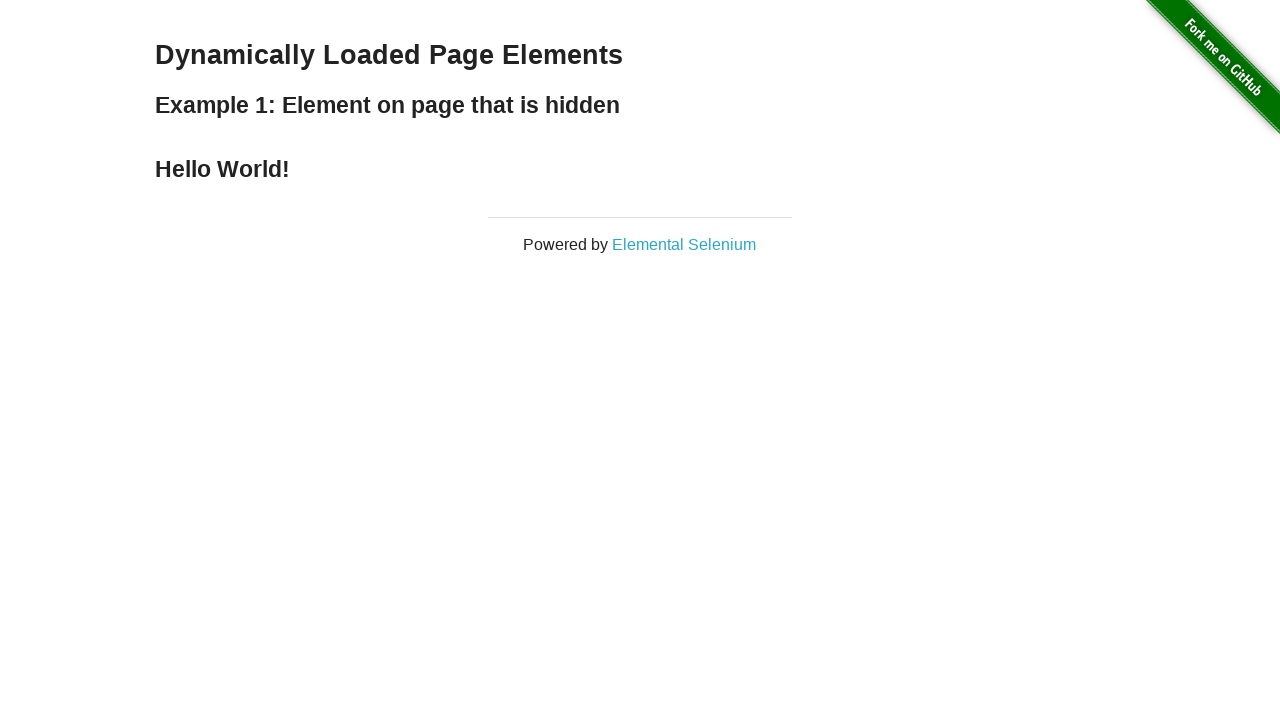

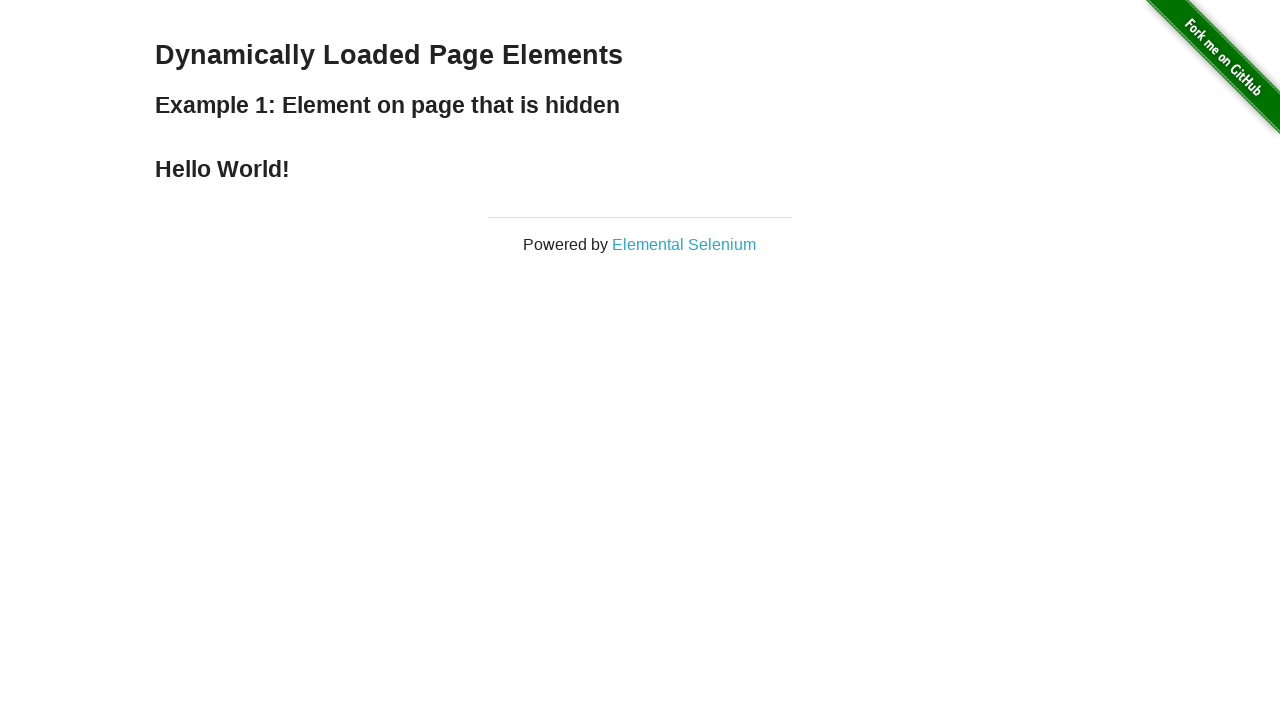